Tests multiple dropdown selection functionality by selecting and deselecting options using different methods (by value, by index), and submitting the form

Starting URL: https://www.plus2net.com/php_tutorial/pb-drop-multiple.php

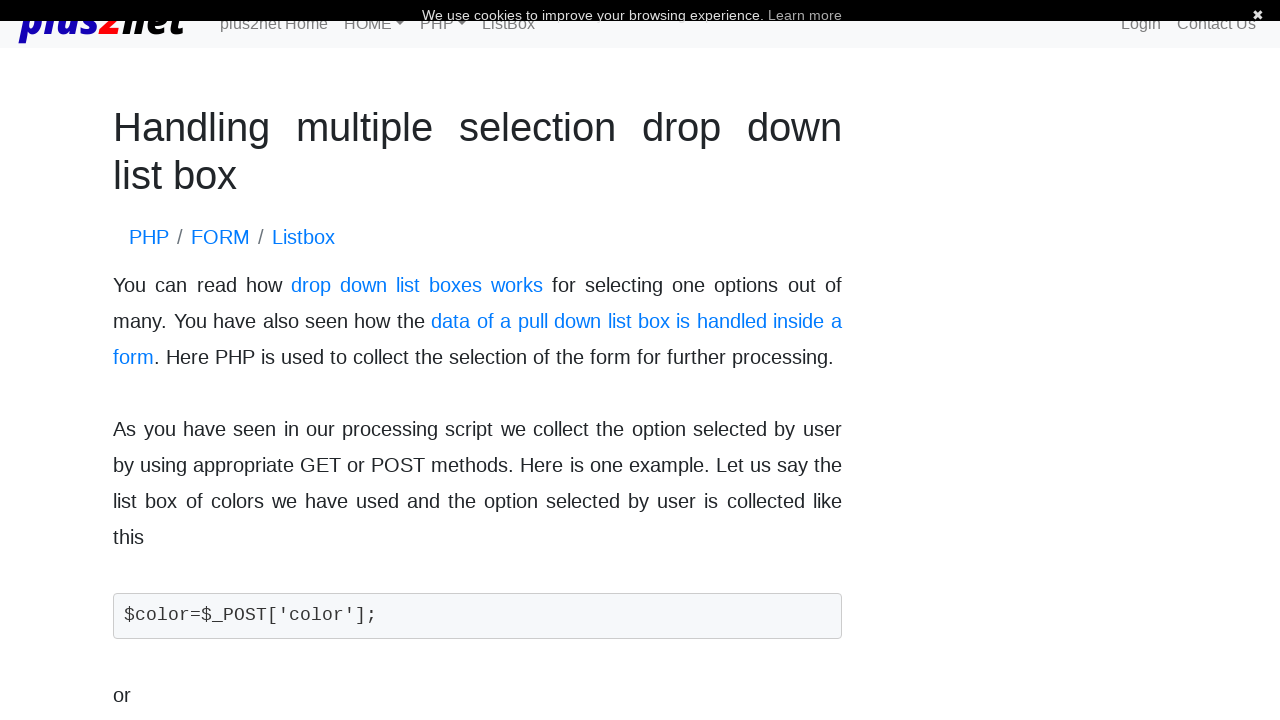

Located multiple dropdown element
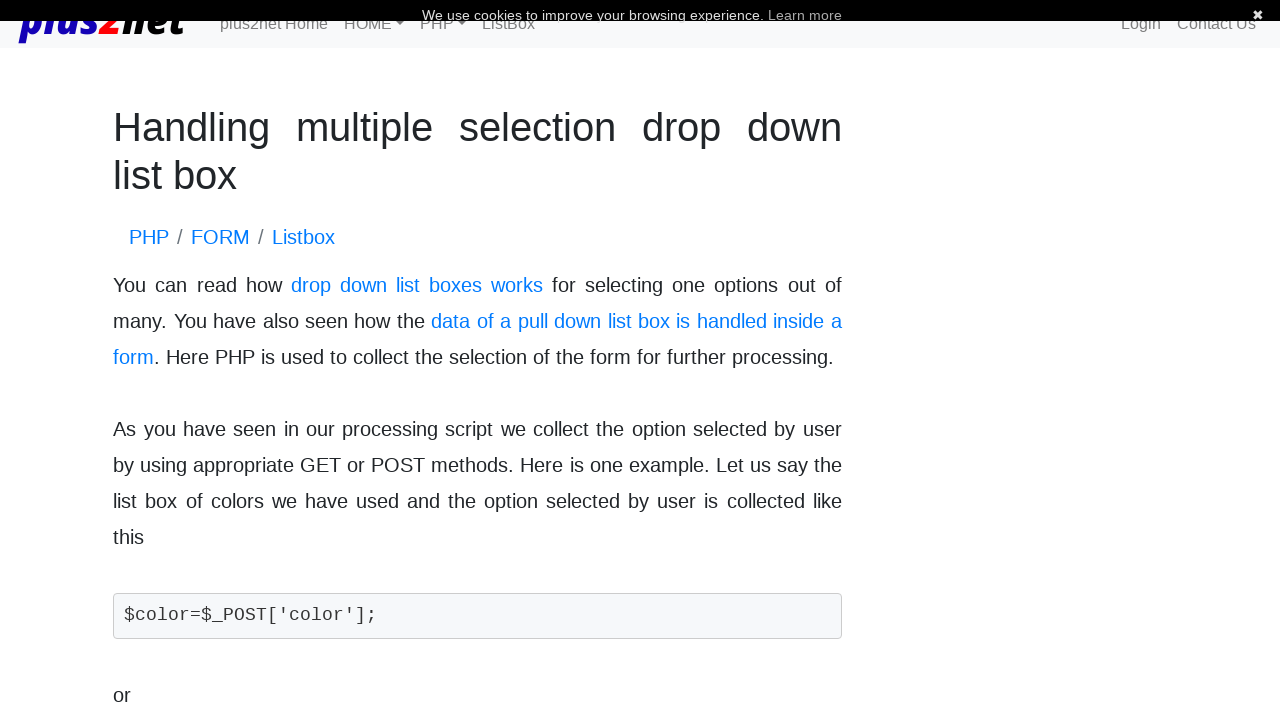

Selected 'blue' option by value on xpath=//*[@id="body_content"]/div[1]/table/tbody/tr/td[1]/form/select
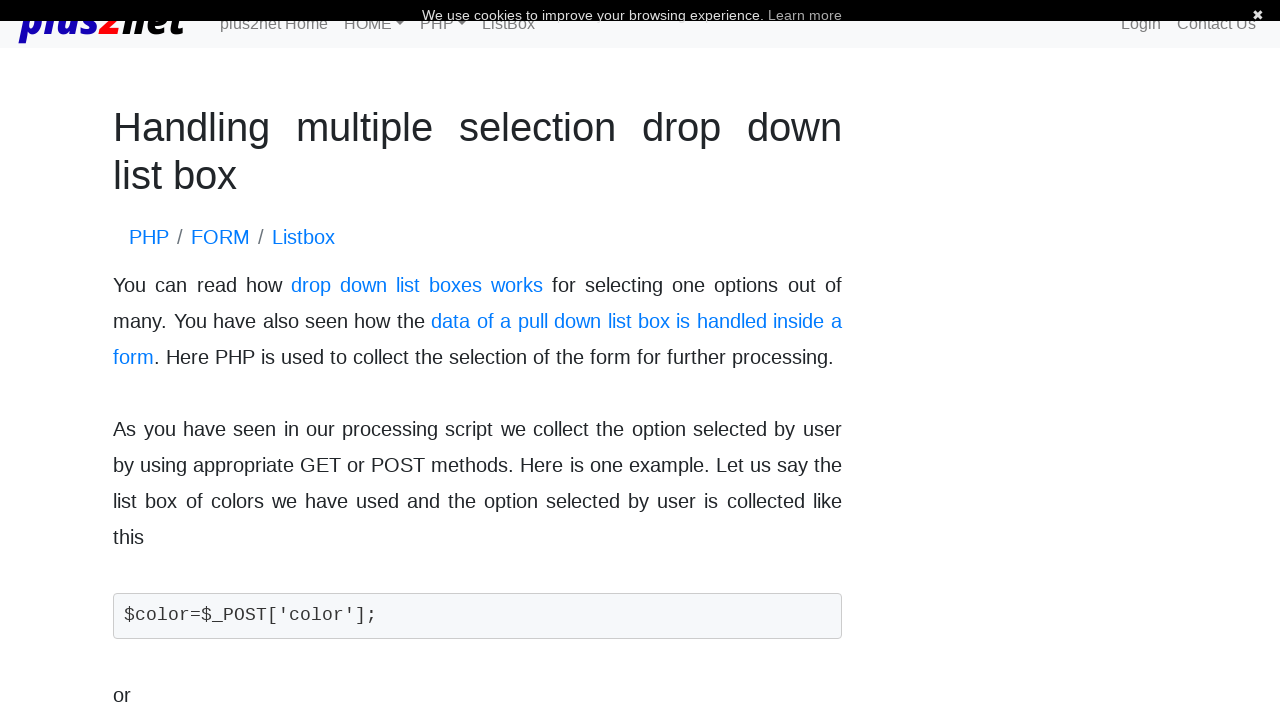

Selected option at index 3 on xpath=//*[@id="body_content"]/div[1]/table/tbody/tr/td[1]/form/select
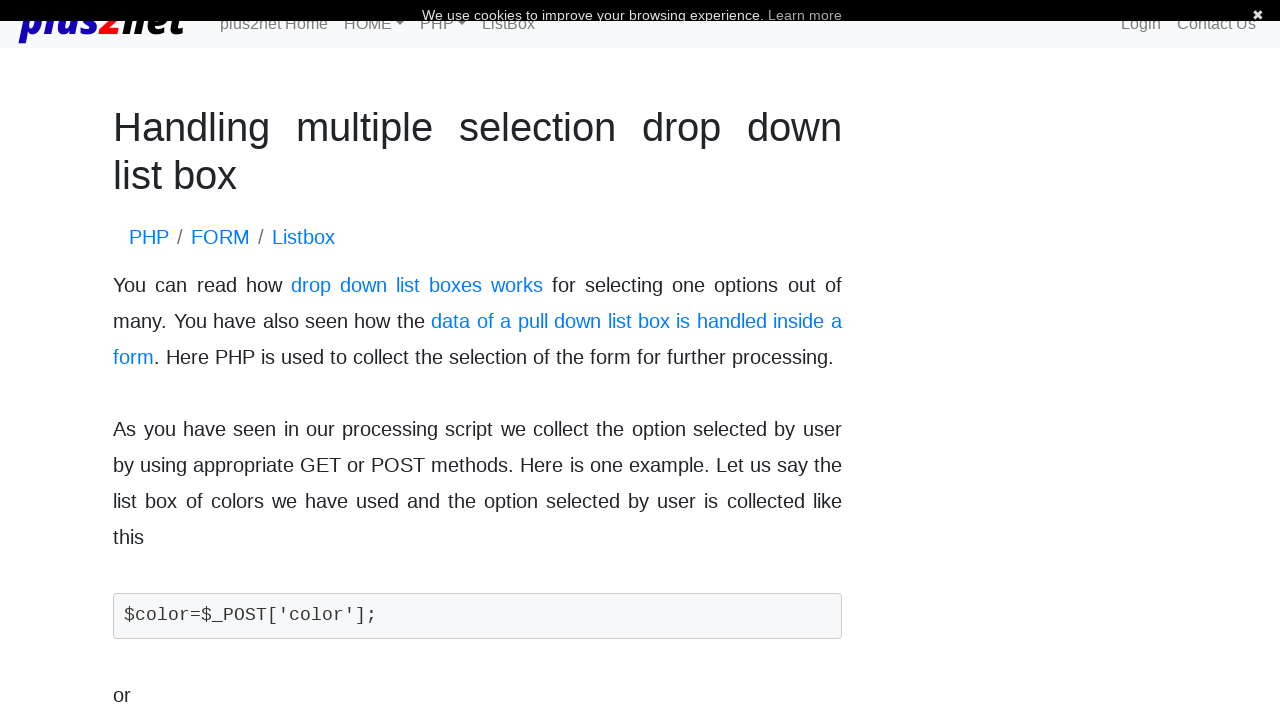

Counted selected options: 1
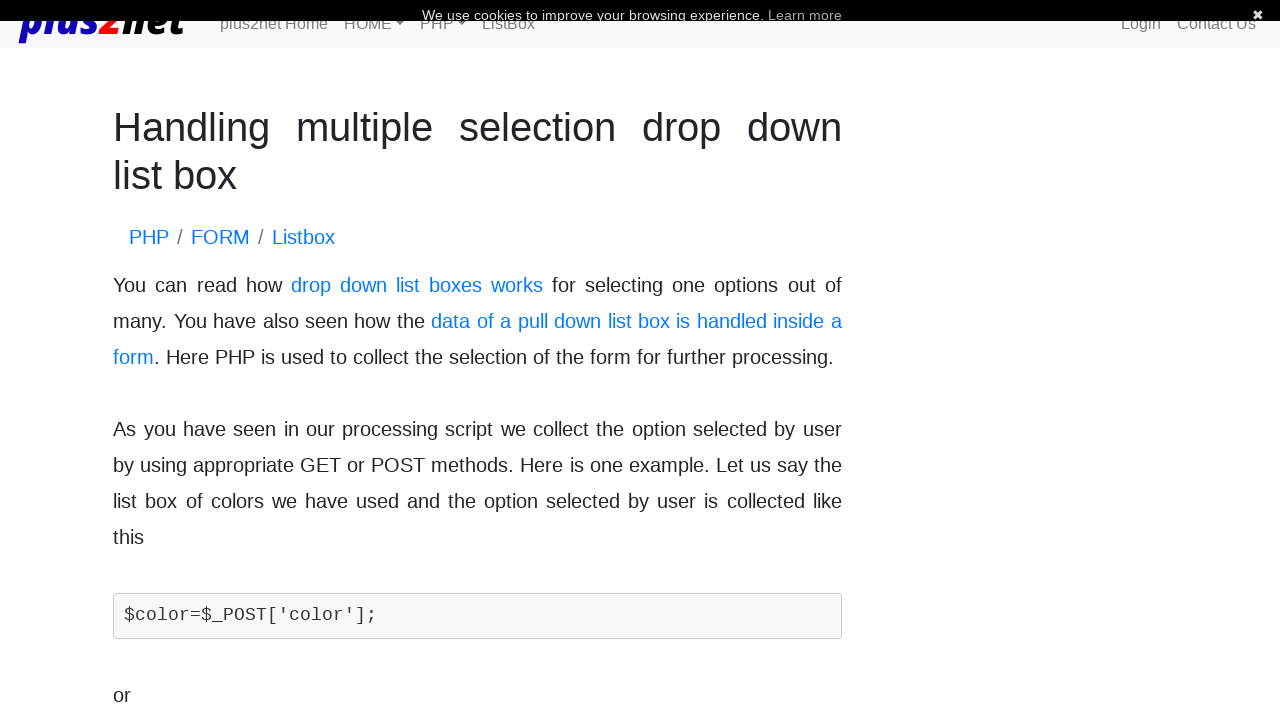

Deselected all options
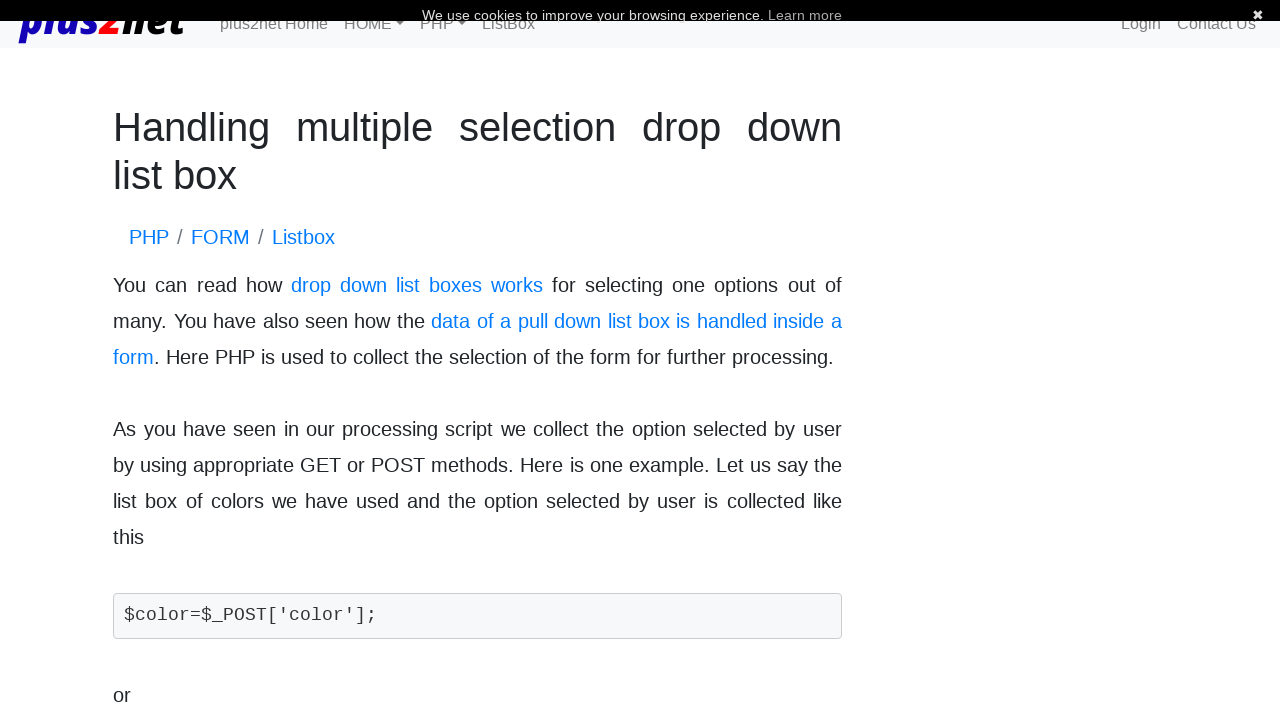

Selected 'blue' option by value again on xpath=//*[@id="body_content"]/div[1]/table/tbody/tr/td[1]/form/select
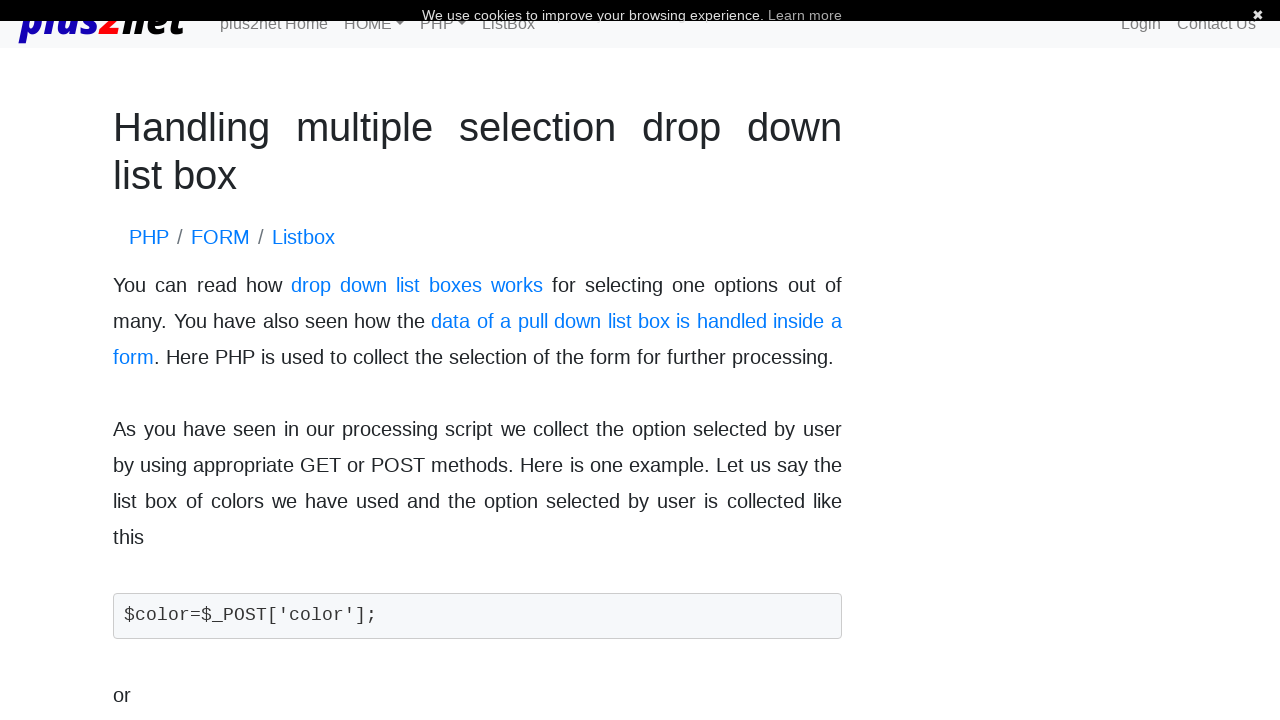

Selected option at index 3 again on xpath=//*[@id="body_content"]/div[1]/table/tbody/tr/td[1]/form/select
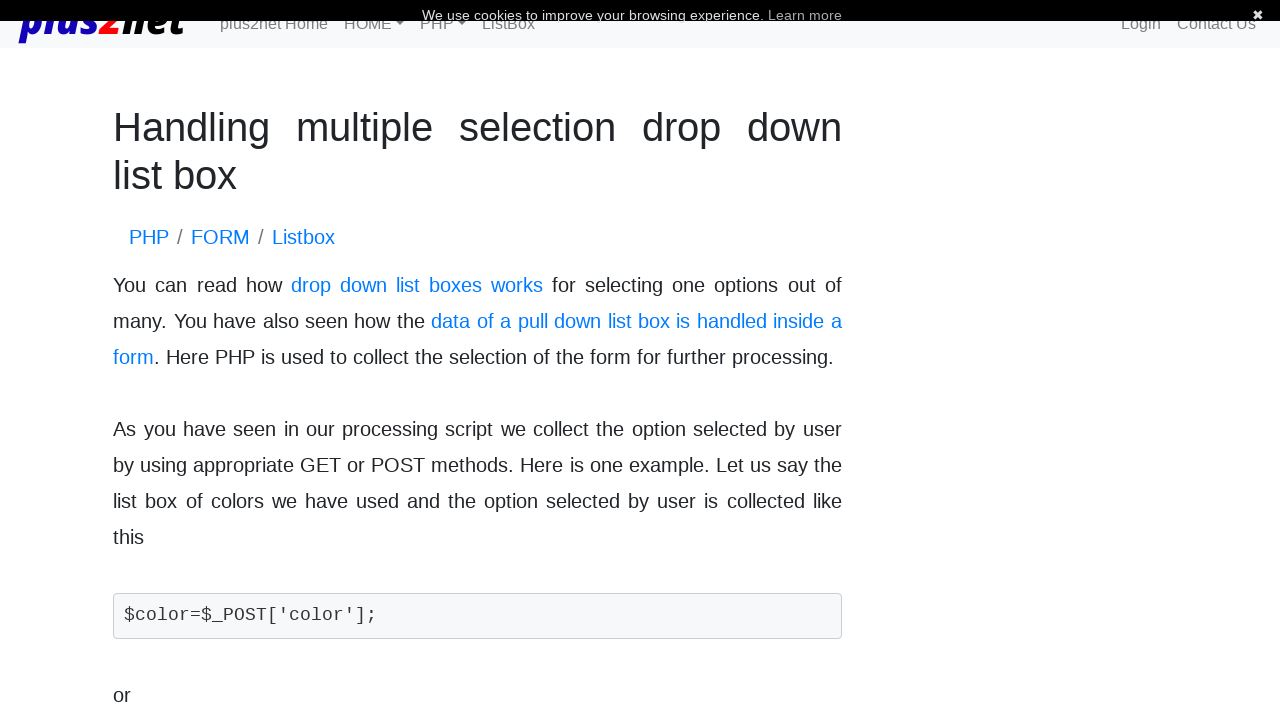

Deselected option at index 3
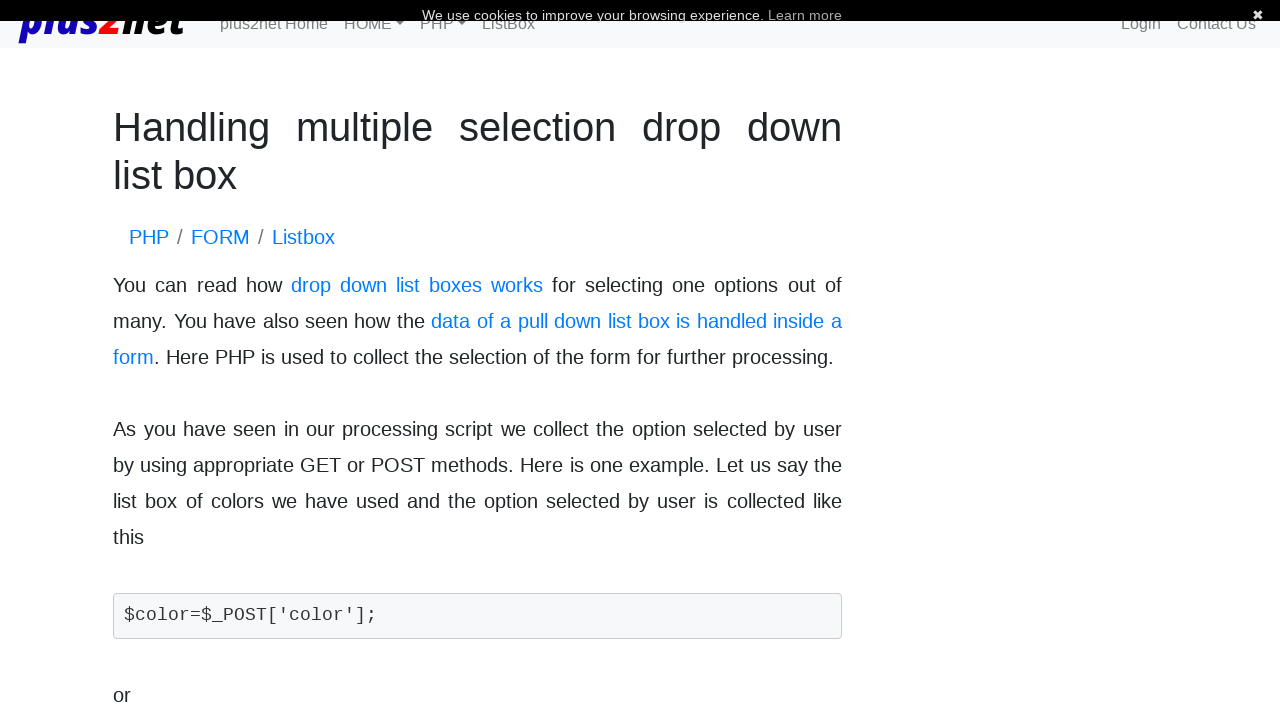

Counted selected options after deselect: 0
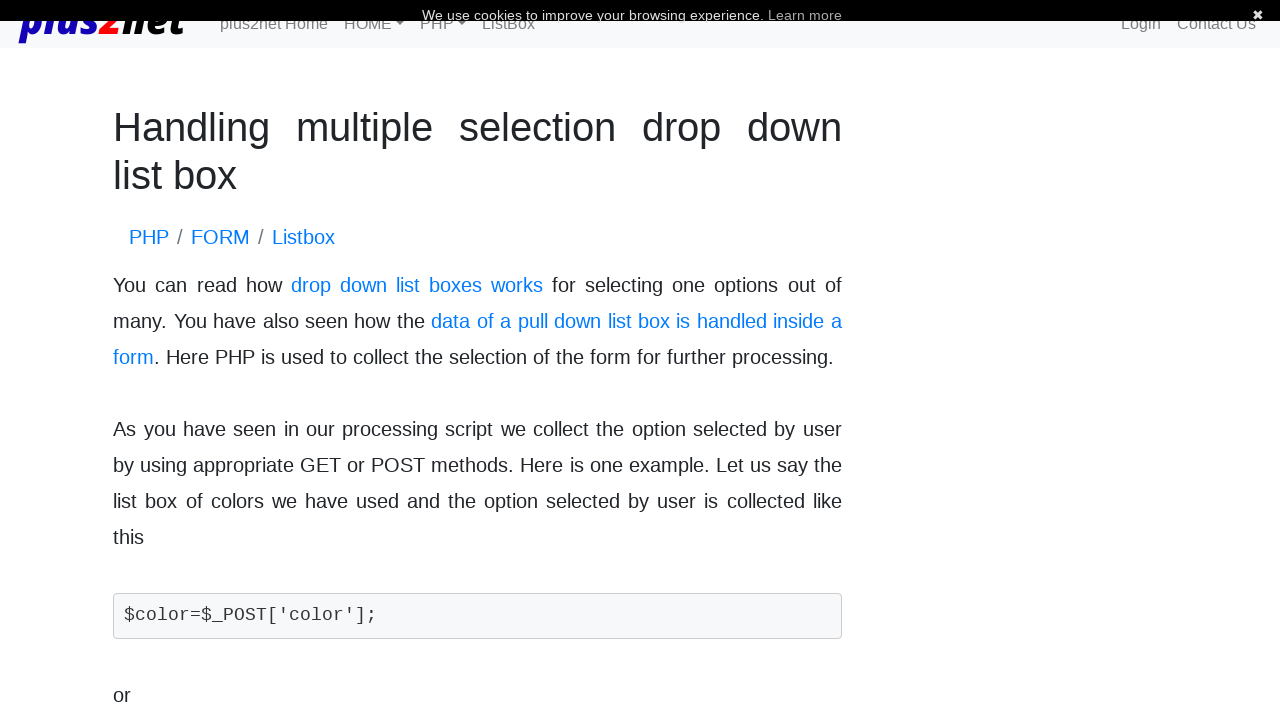

Clicked submit button to submit form at (158, 360) on xpath=//*[@id="body_content"]/div[1]/table/tbody/tr/td[1]/form/input
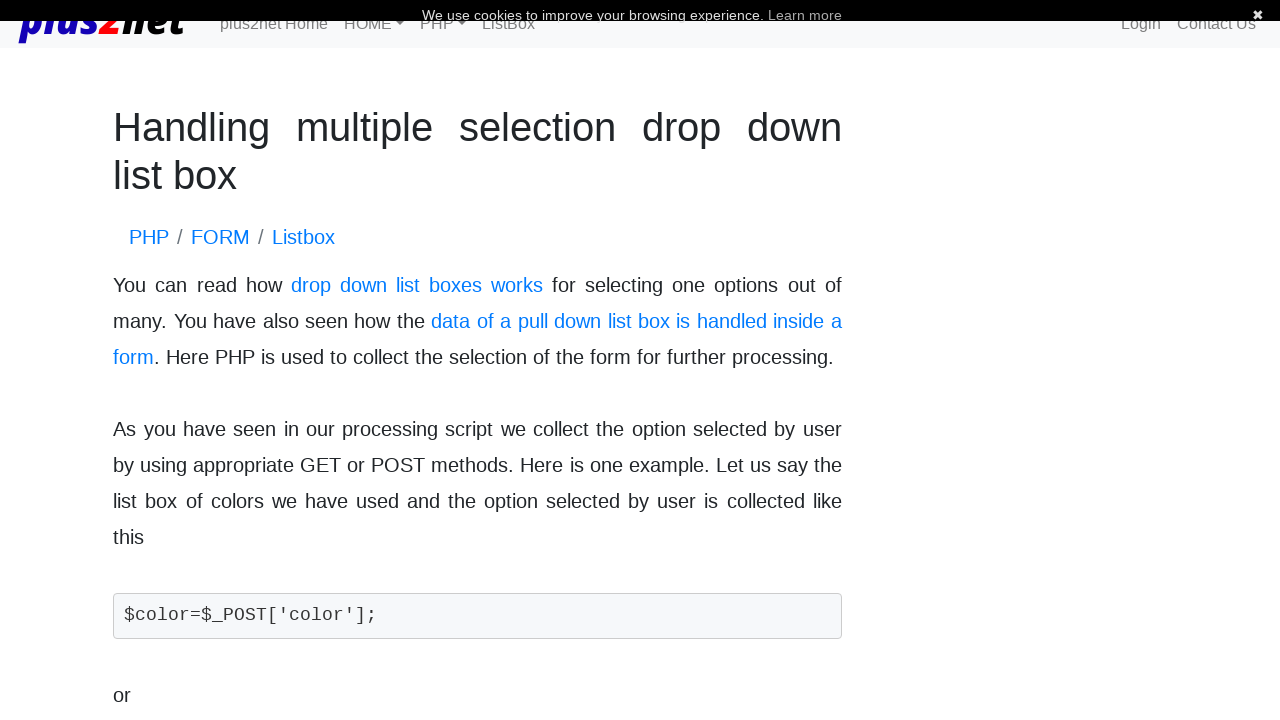

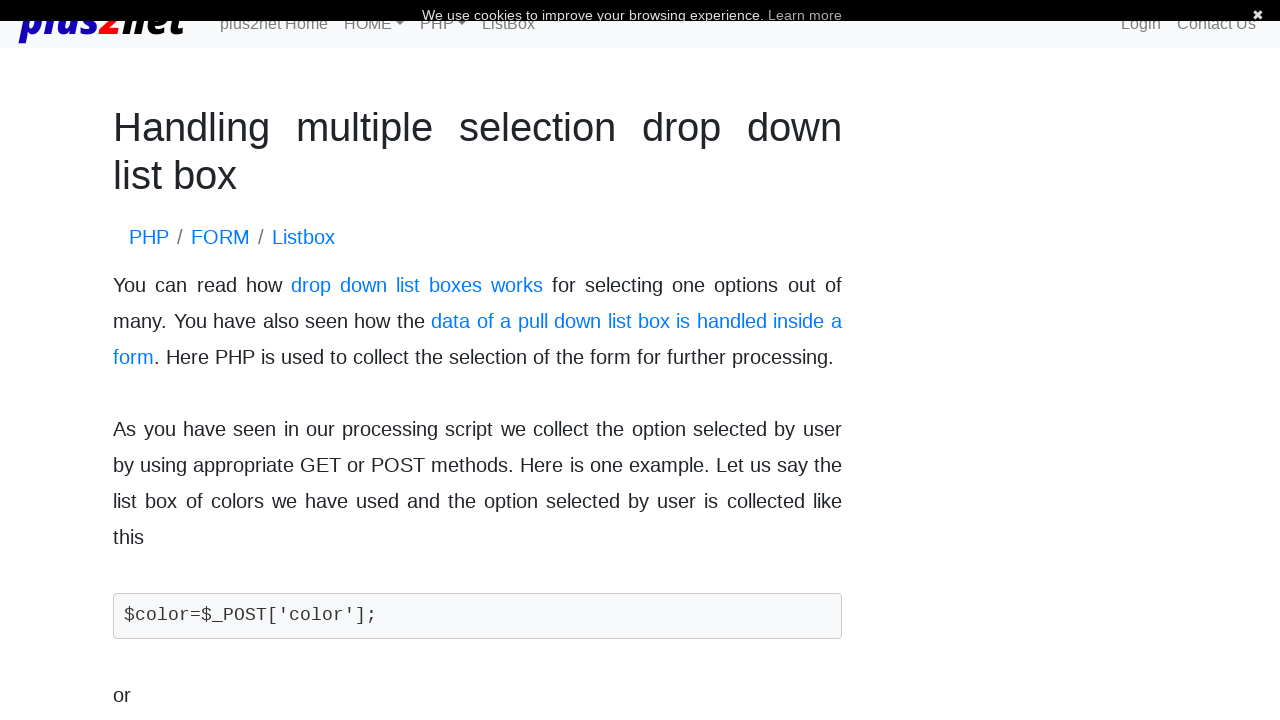